Navigates to DuckDuckGo homepage and verifies the page source contains "DuckDuckGo"

Starting URL: https://duckduckgo.com/

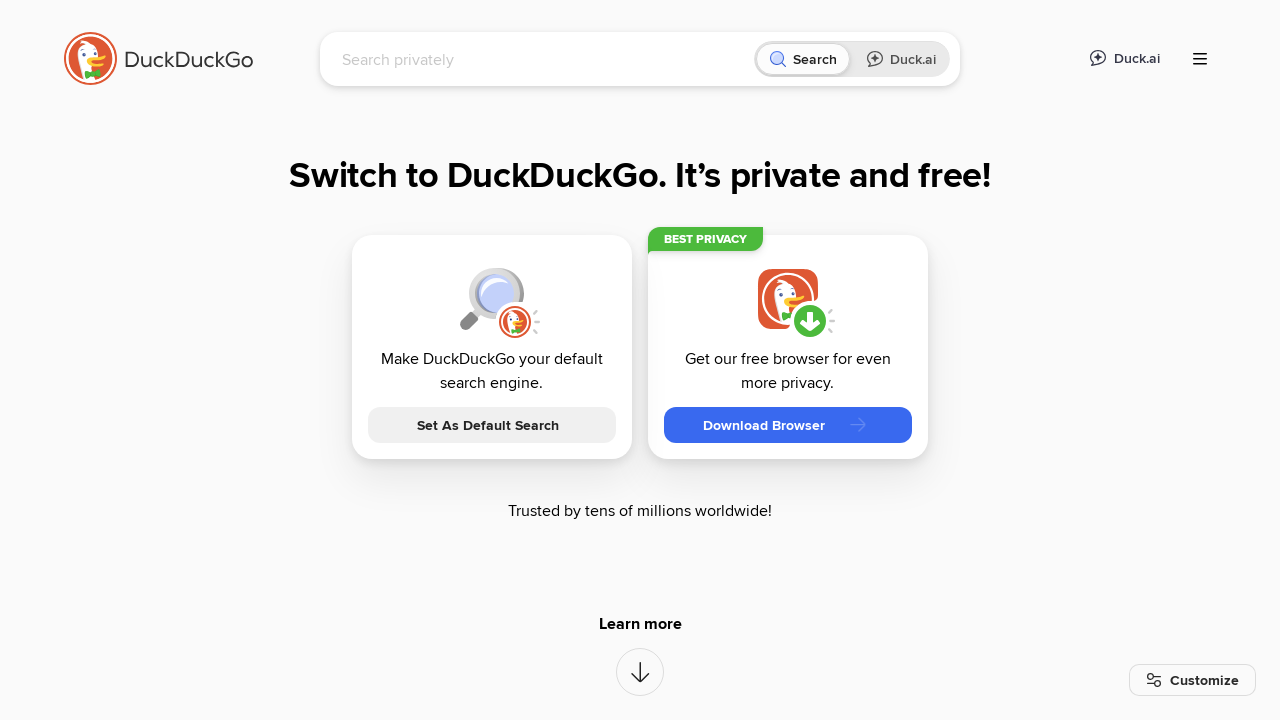

Navigated to DuckDuckGo homepage
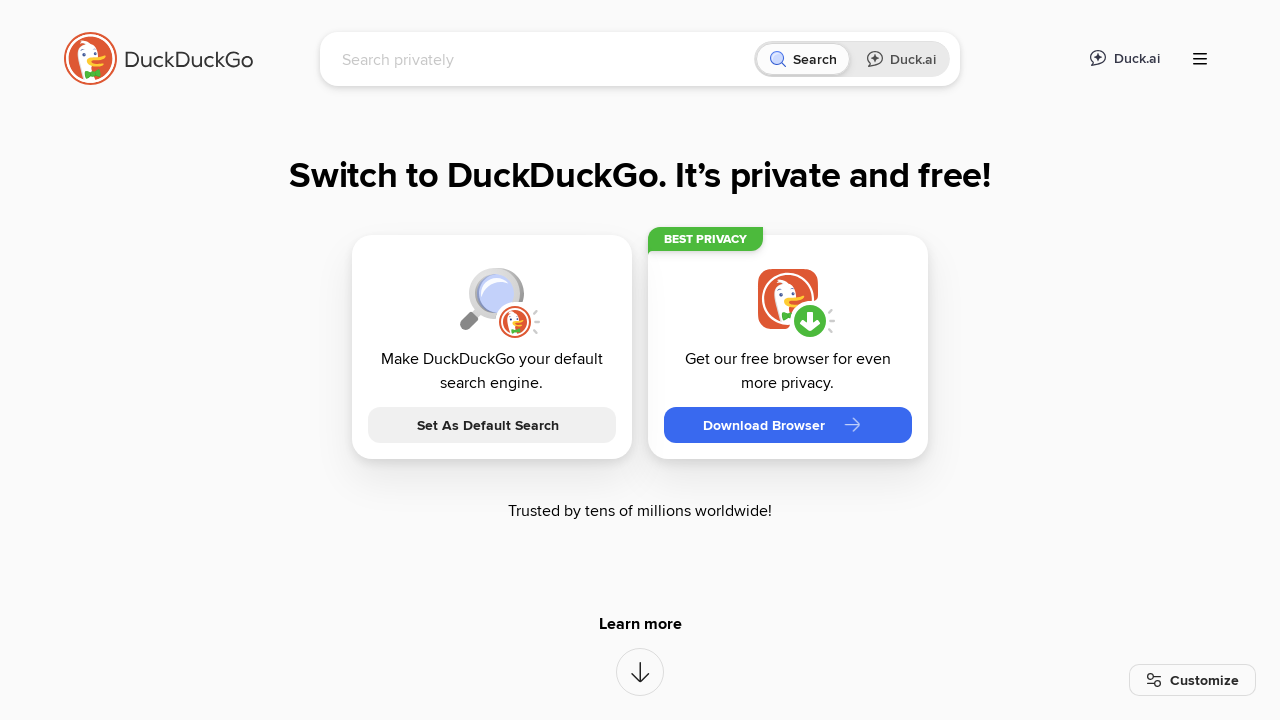

Page loaded with domcontentloaded state
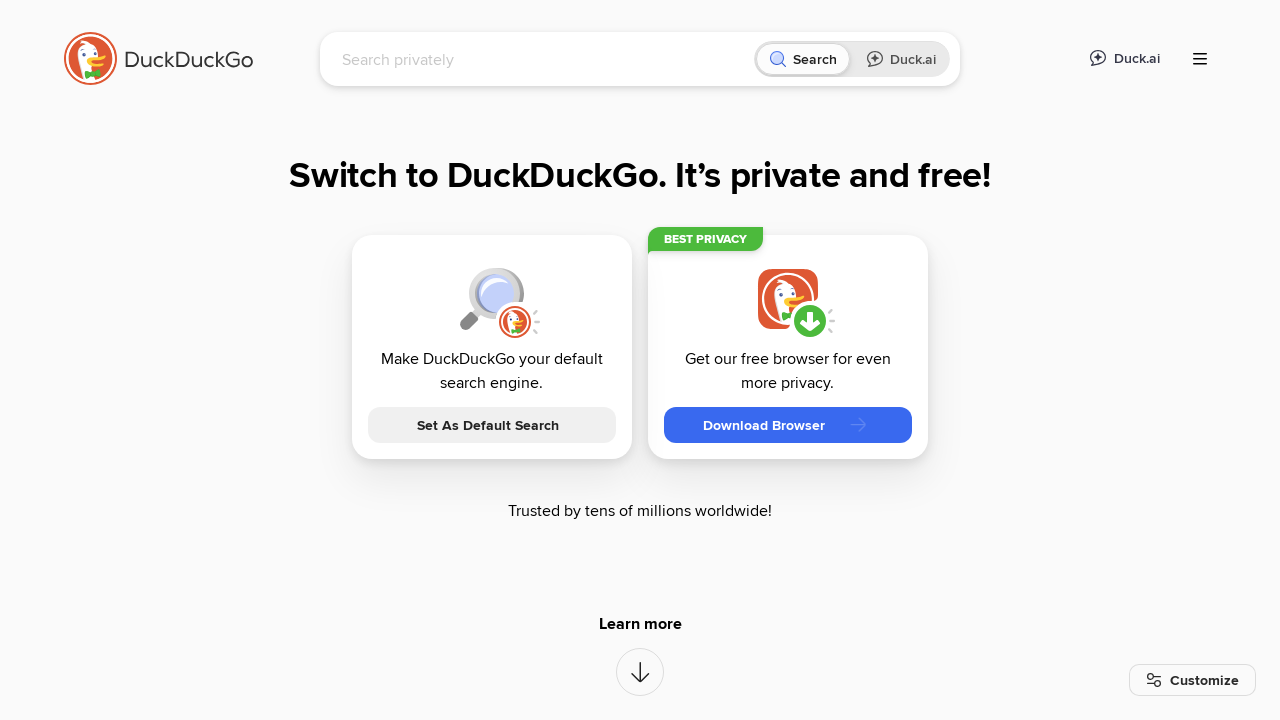

Verified page source contains 'DuckDuckGo'
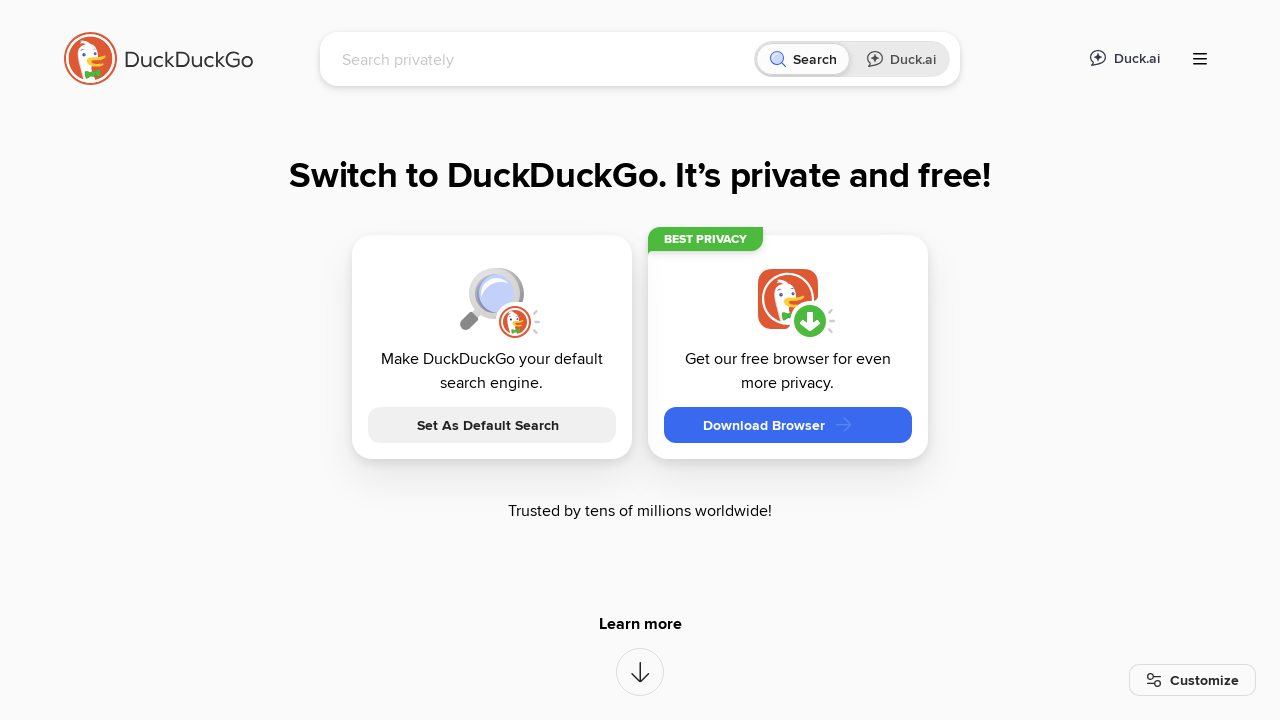

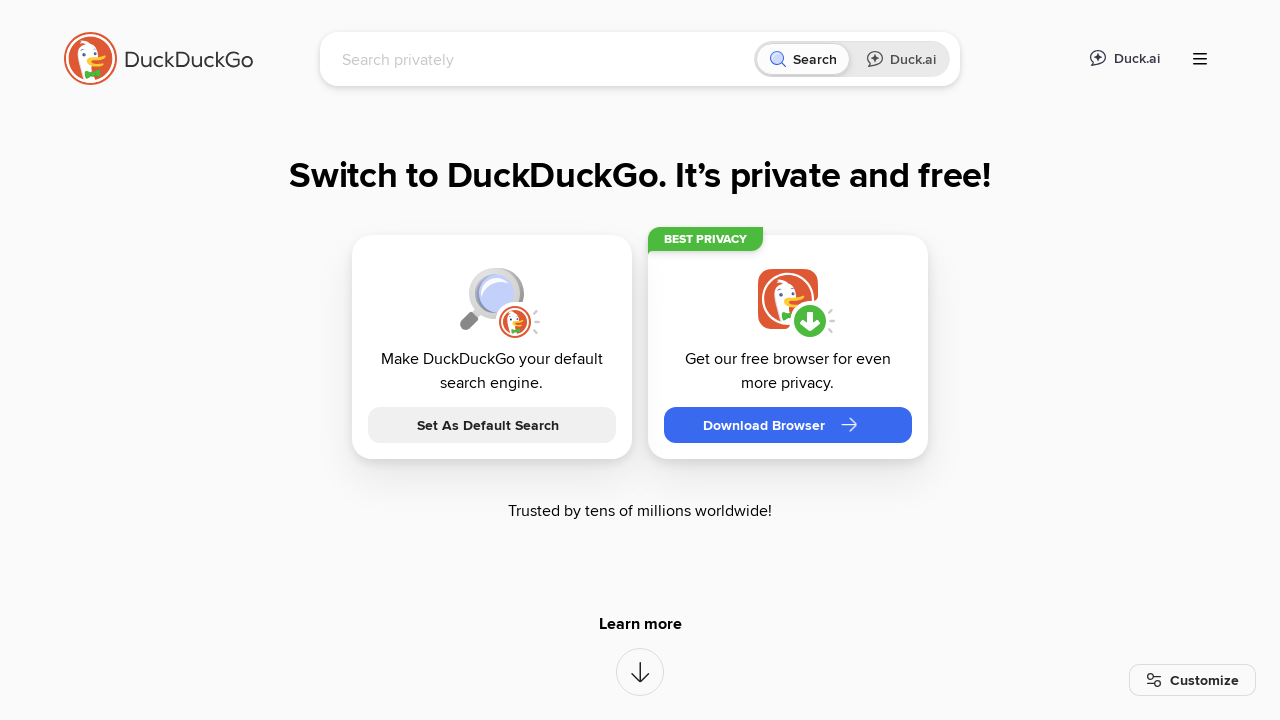